Demonstrates page scrolling functionality by navigating to the W3Schools HTML tables page and scrolling to the bottom using keyboard shortcuts (Ctrl+End).

Starting URL: https://www.w3schools.com/html/html_tables.asp

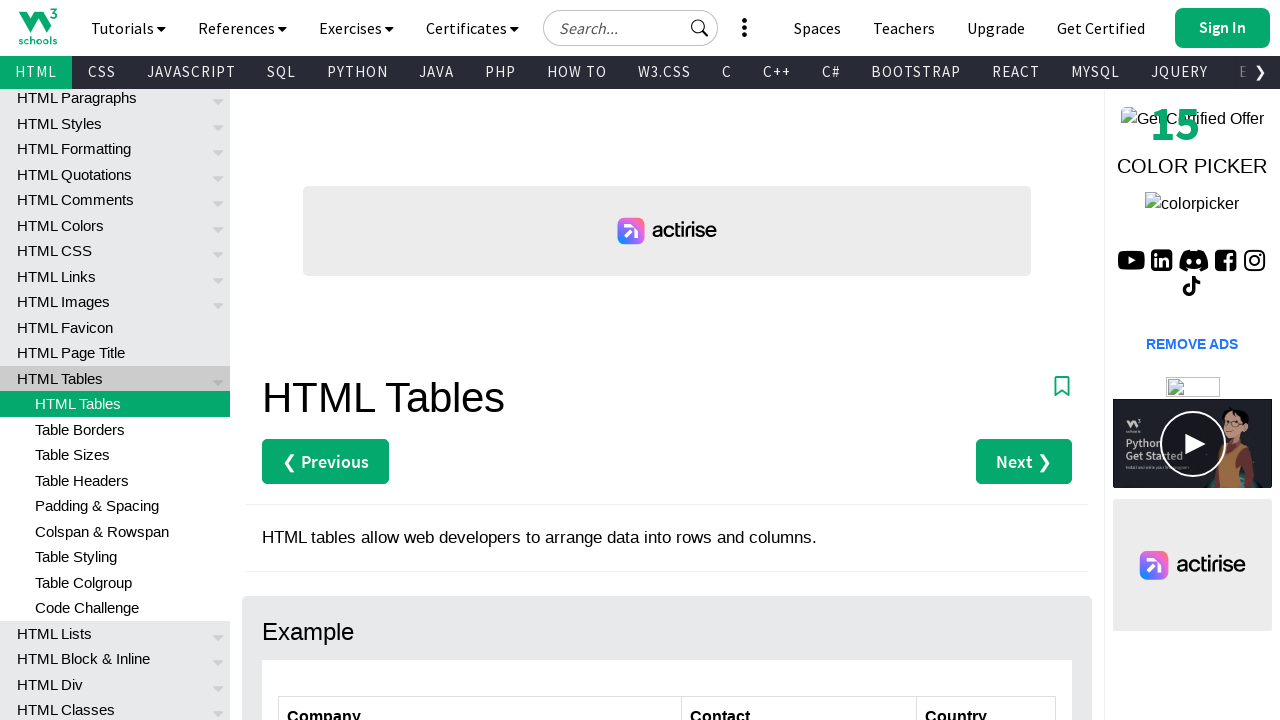

Navigated to W3Schools HTML tables page
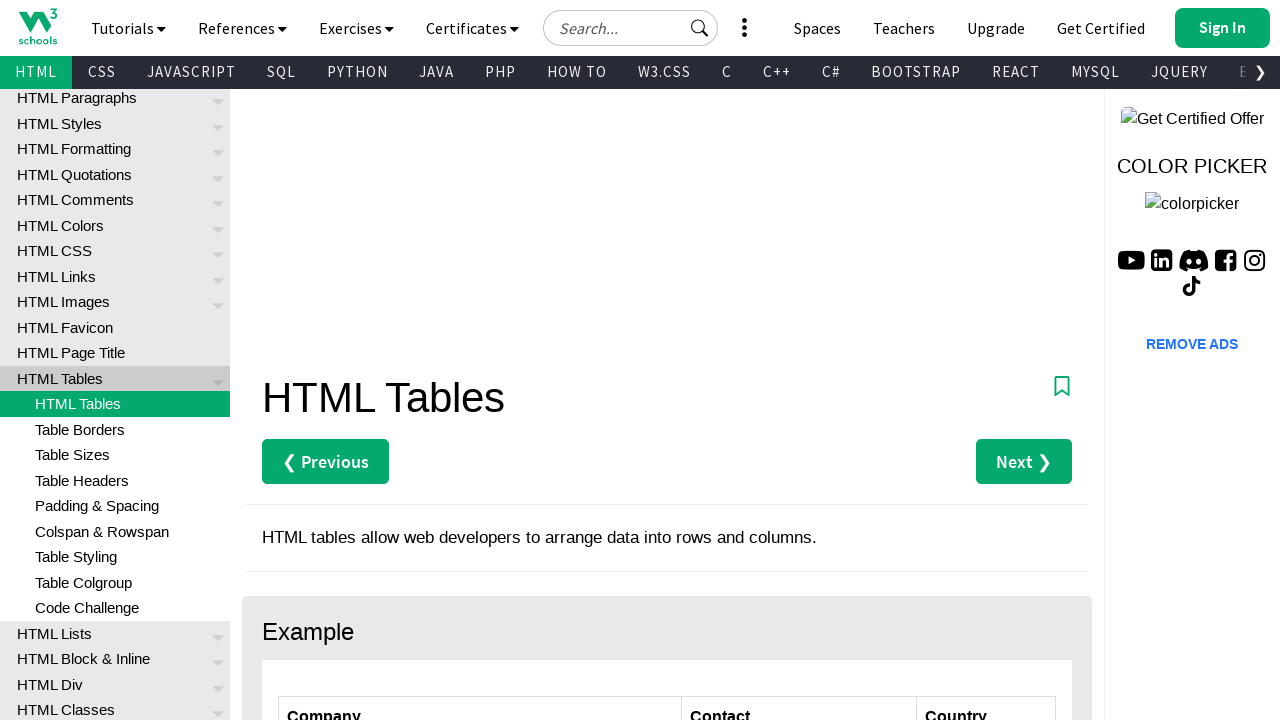

Waited for 'HTML Table Tags' heading to load
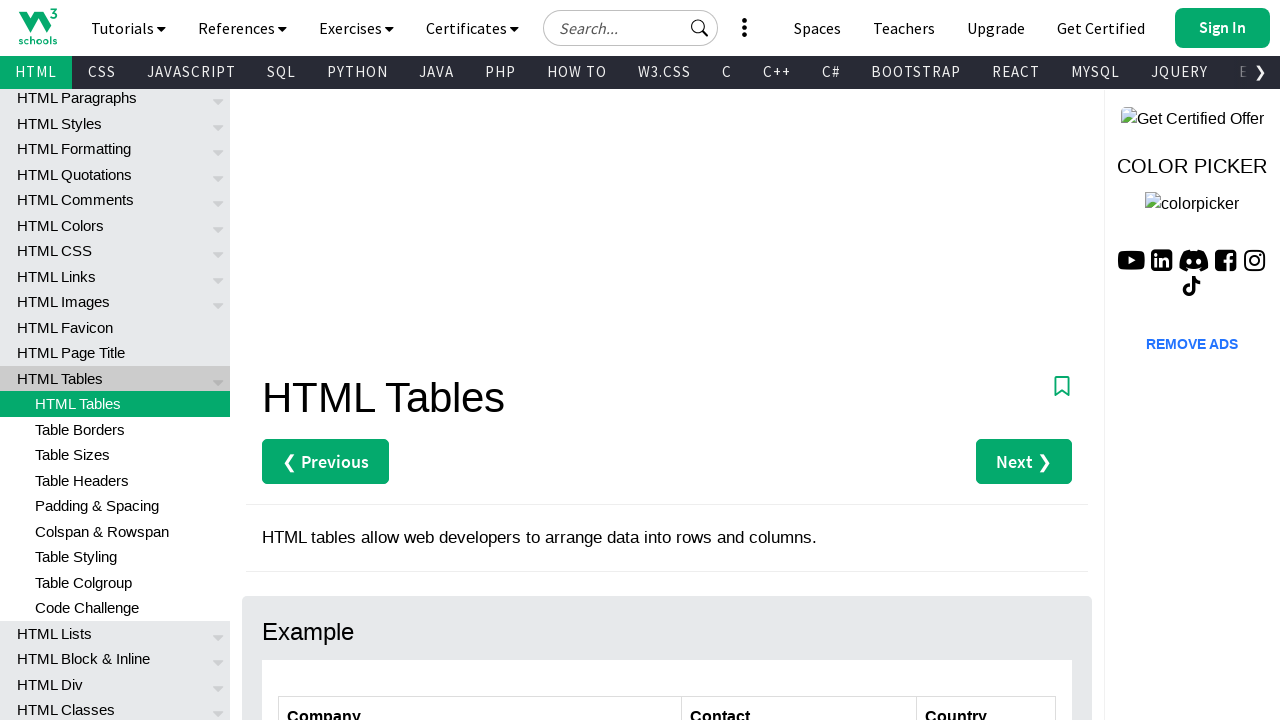

Scrolled to bottom of page using Ctrl+End
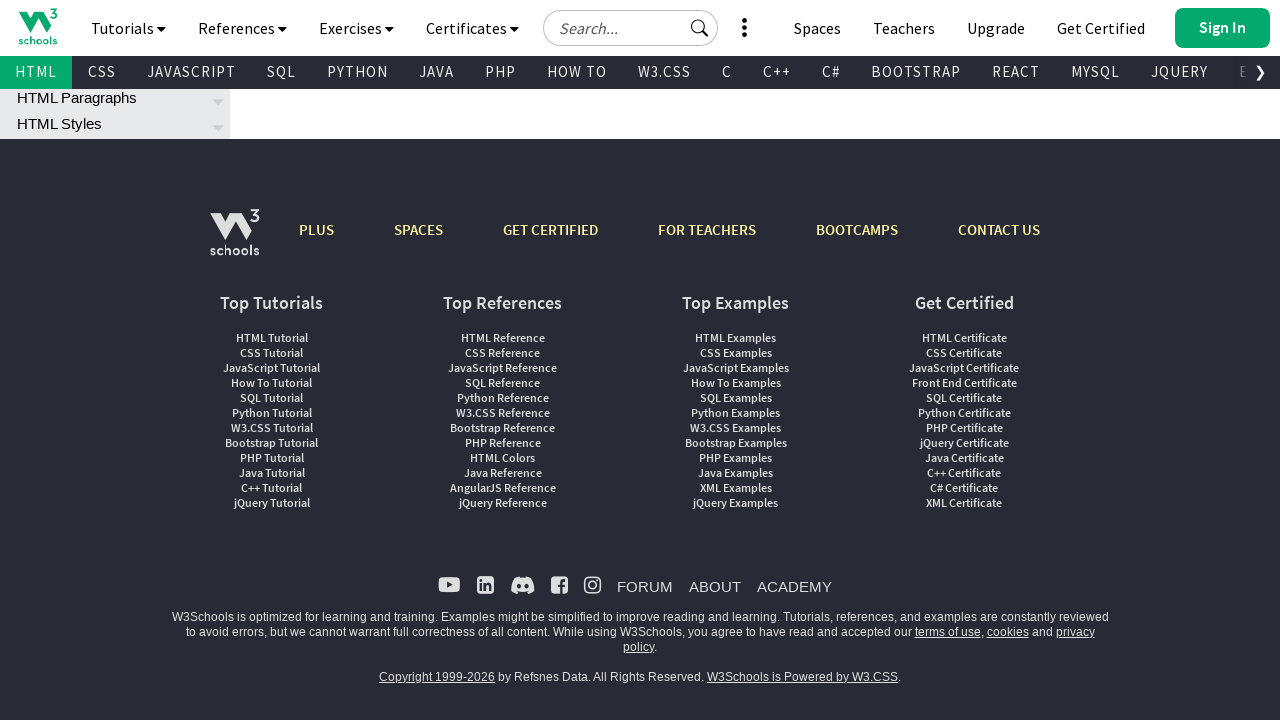

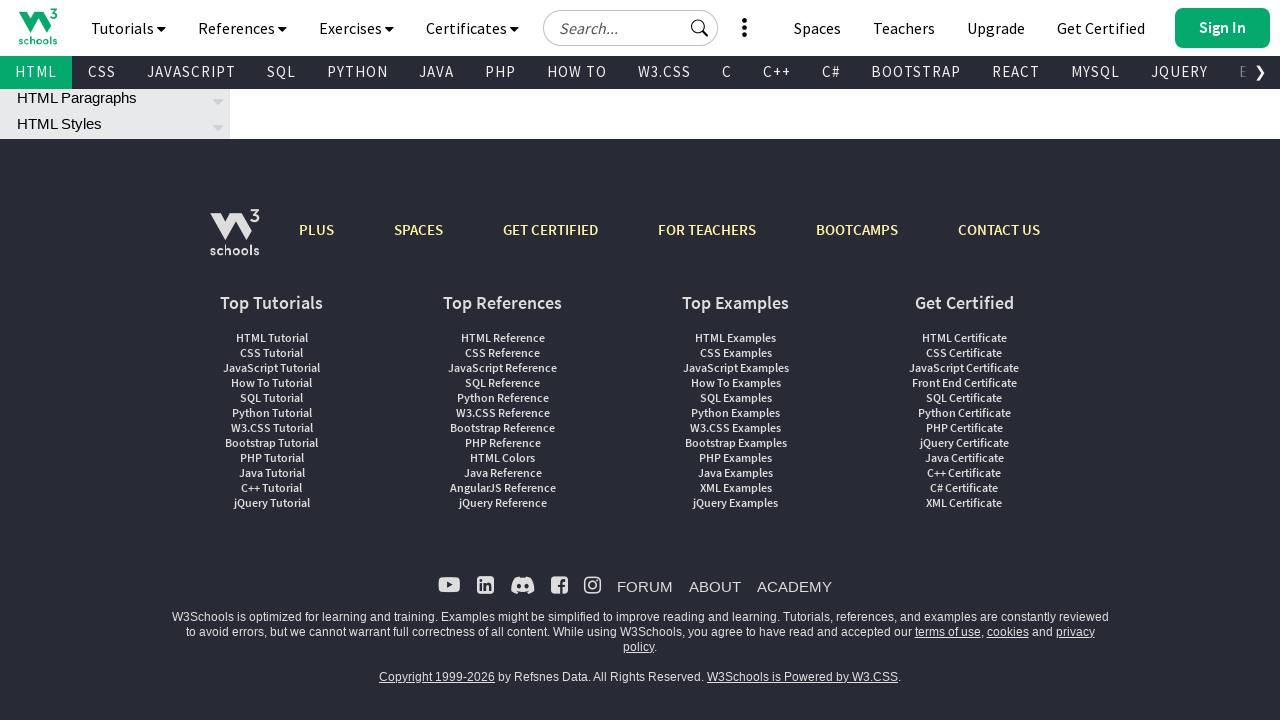